Tests project hover text by hovering over each project in the list and collecting hover dialog text content

Starting URL: http://cogniance.com

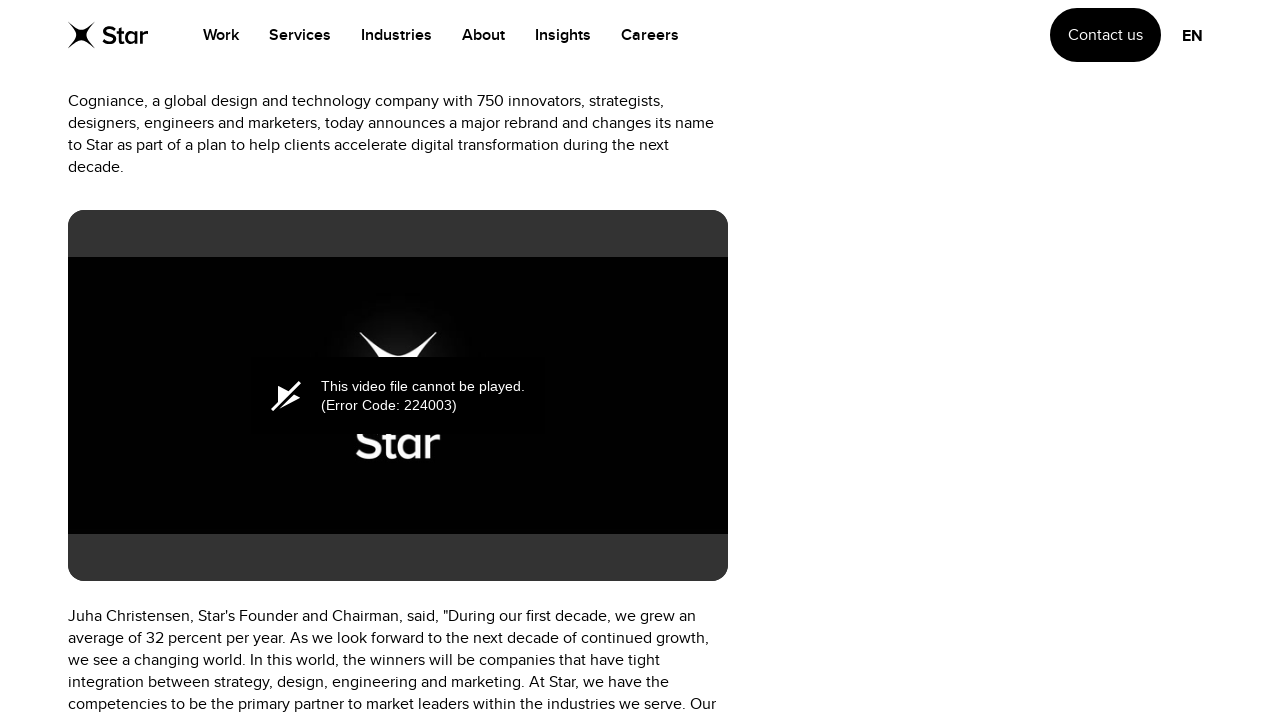

Located all project elements in the list
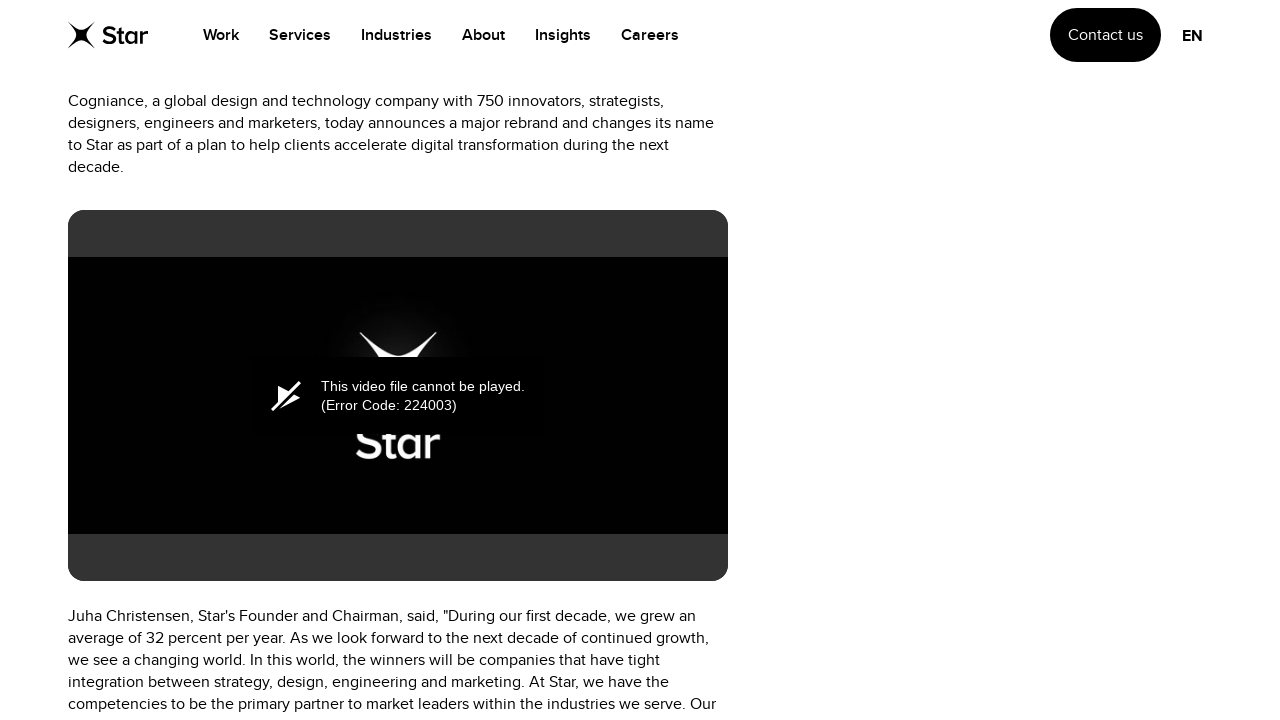

Retrieved count of projects: 0
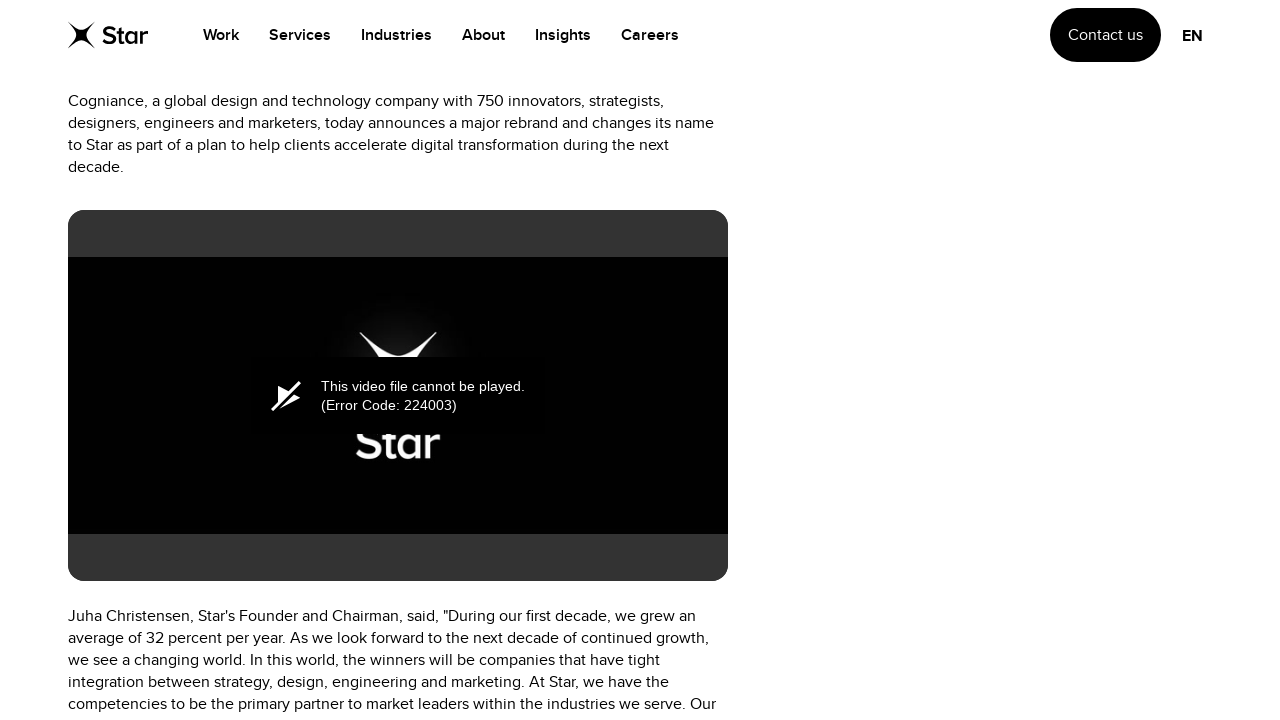

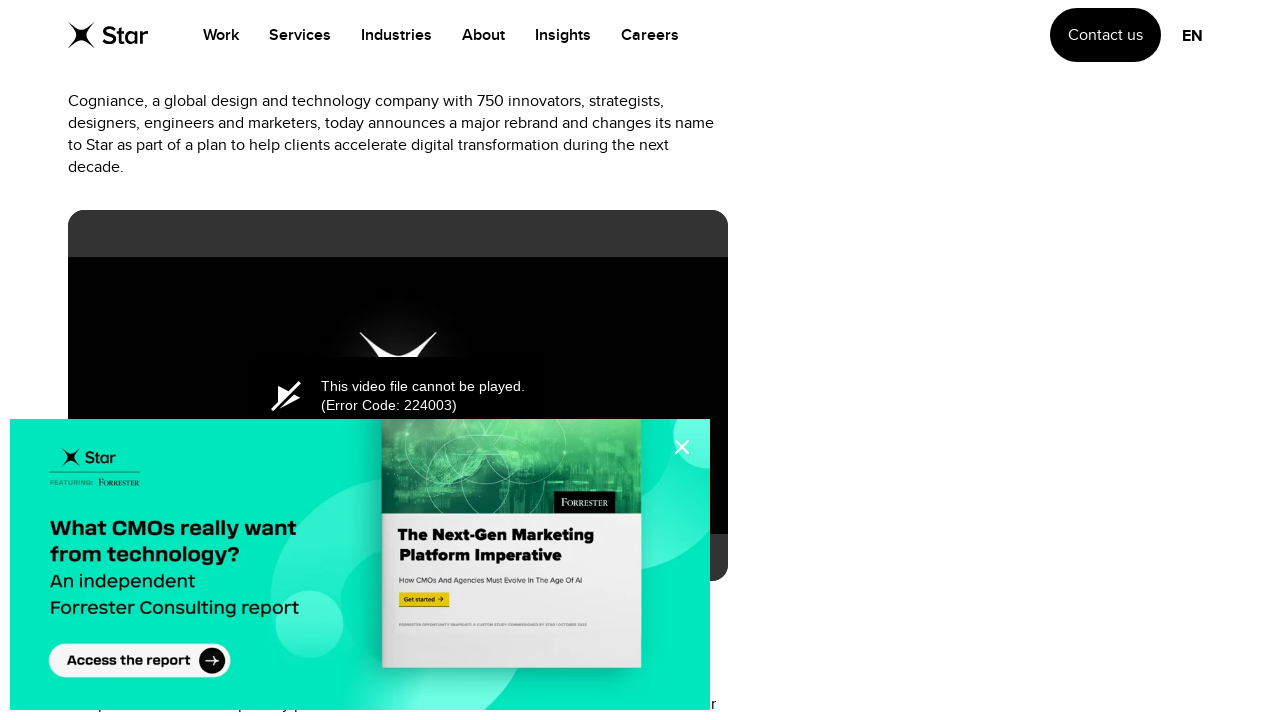